Tests hover functionality by moving mouse over an input field and verifying a tooltip appears

Starting URL: https://automationfc.github.io/jquery-tooltip/

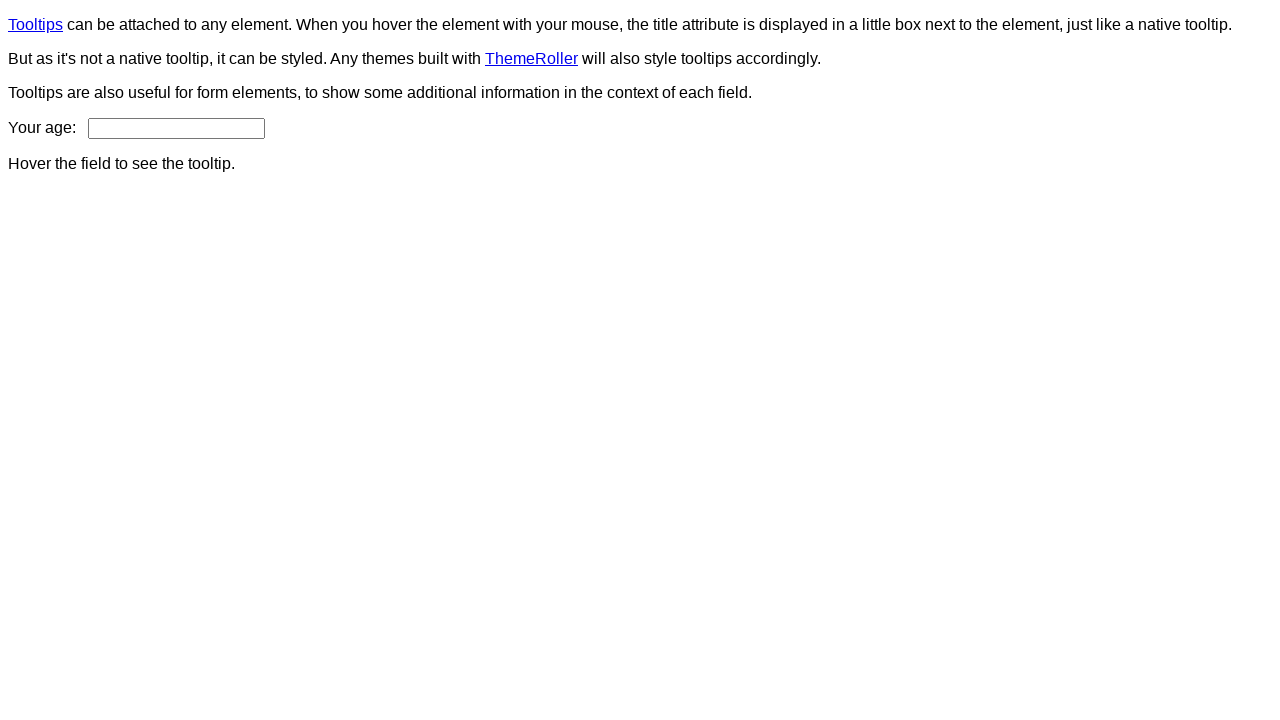

Hovered over age input field at (176, 128) on #age
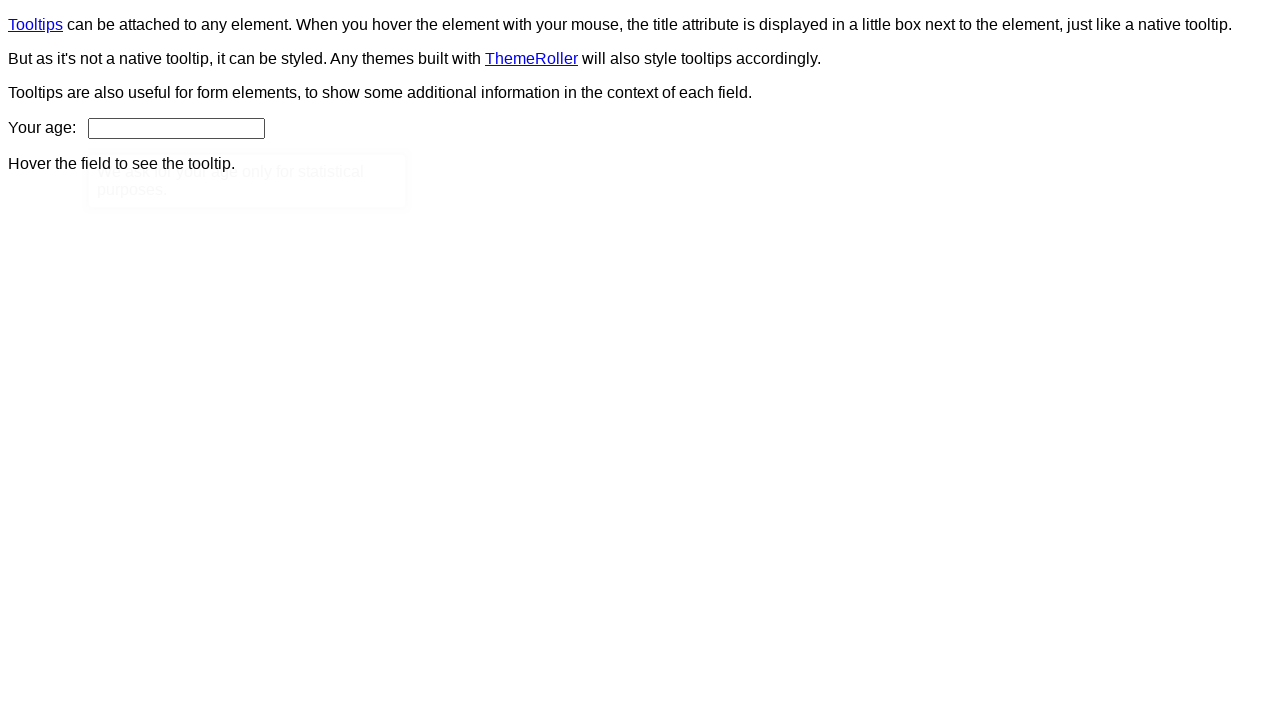

Tooltip content appeared and is visible
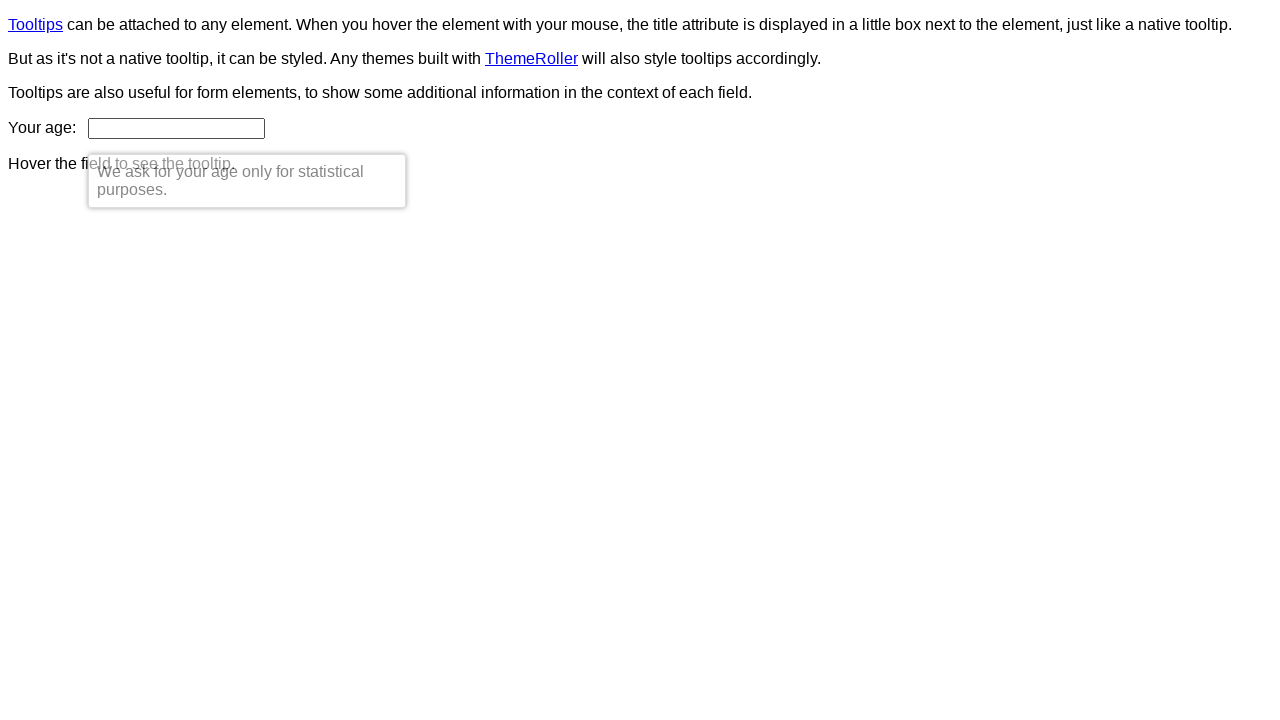

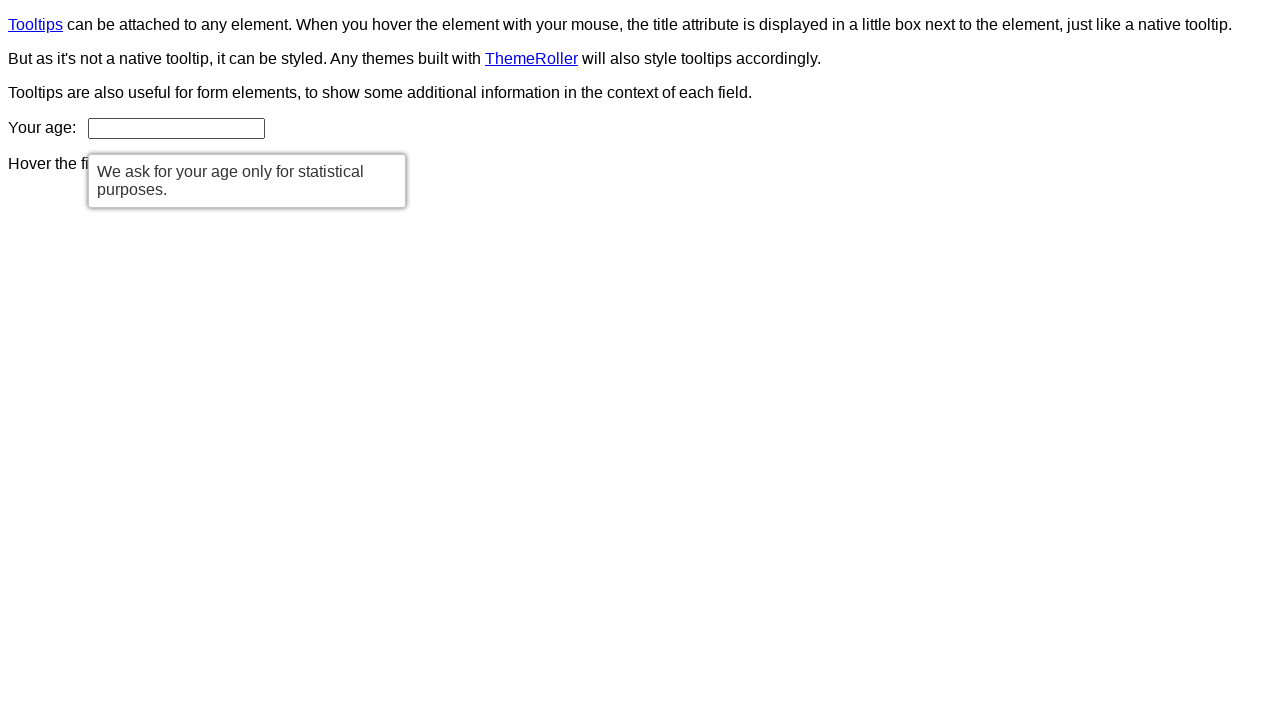